Adds a product to the shopping cart by clicking on a product and then clicking add to cart button

Starting URL: https://www.demoblaze.com/

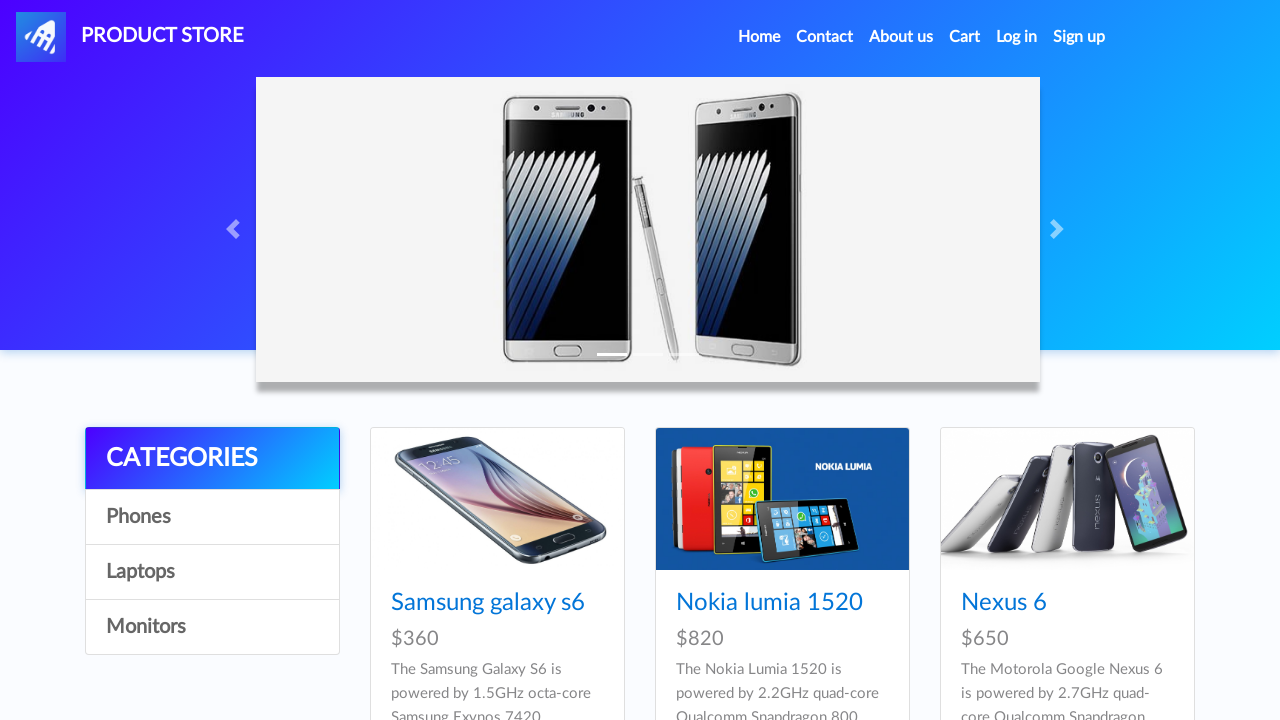

Clicked on the first product in the list at (488, 603) on a.hrefch
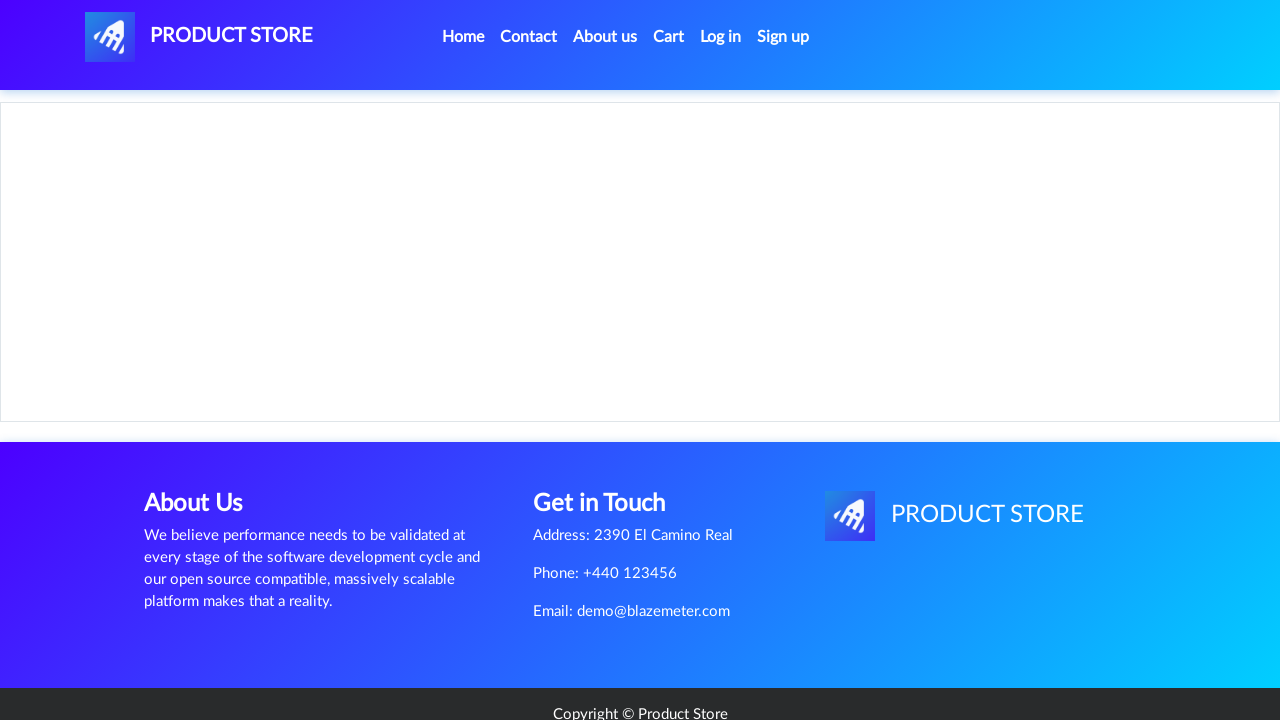

Clicked Add to cart button at (610, 440) on a.btn-success
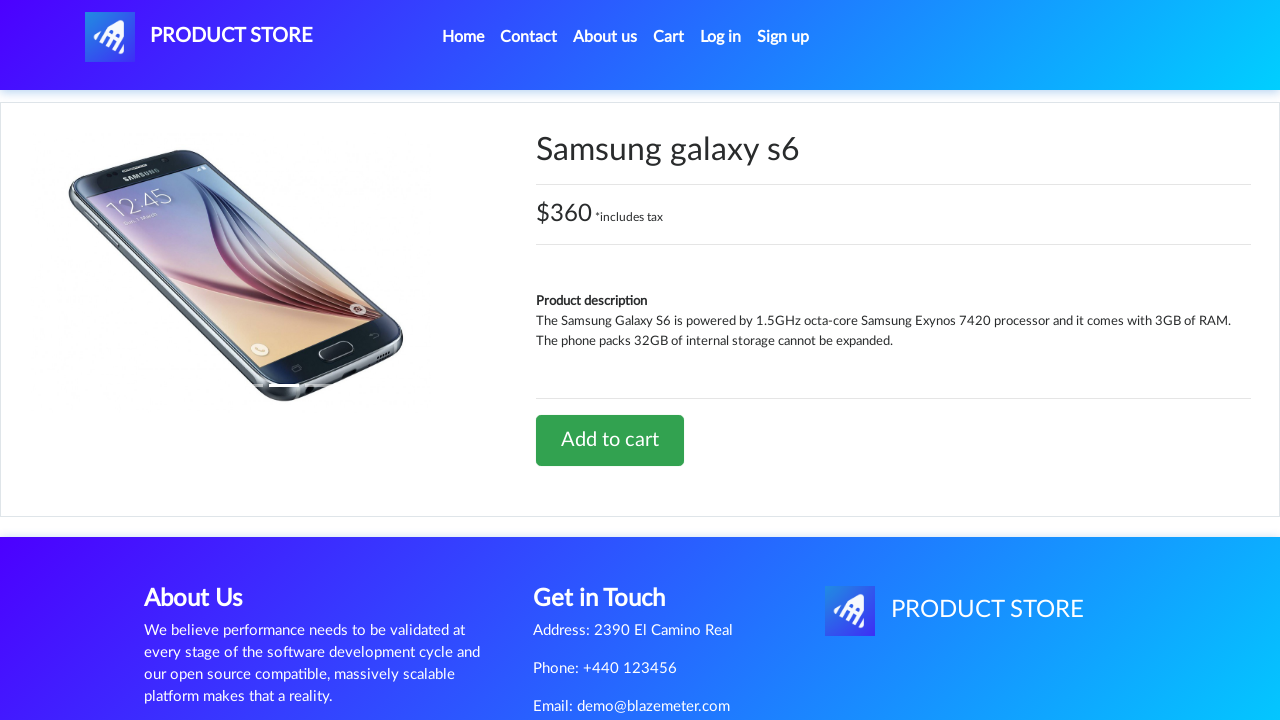

Accepted the alert dialog
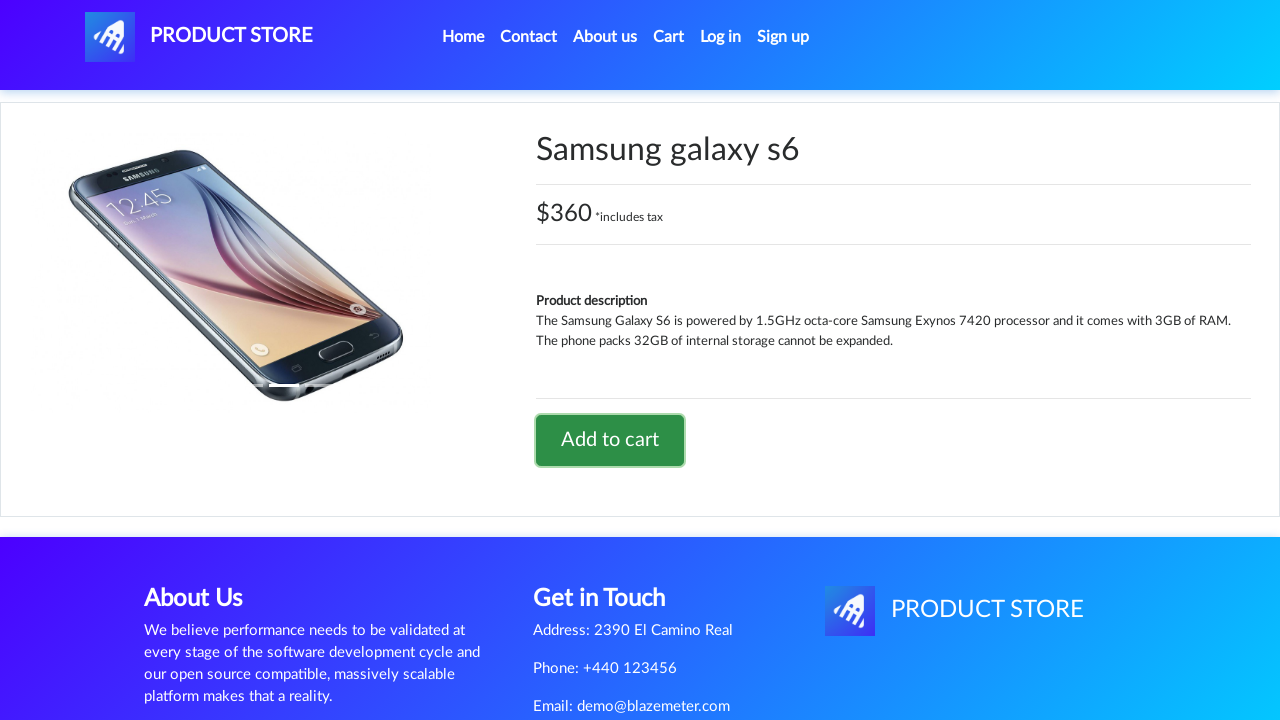

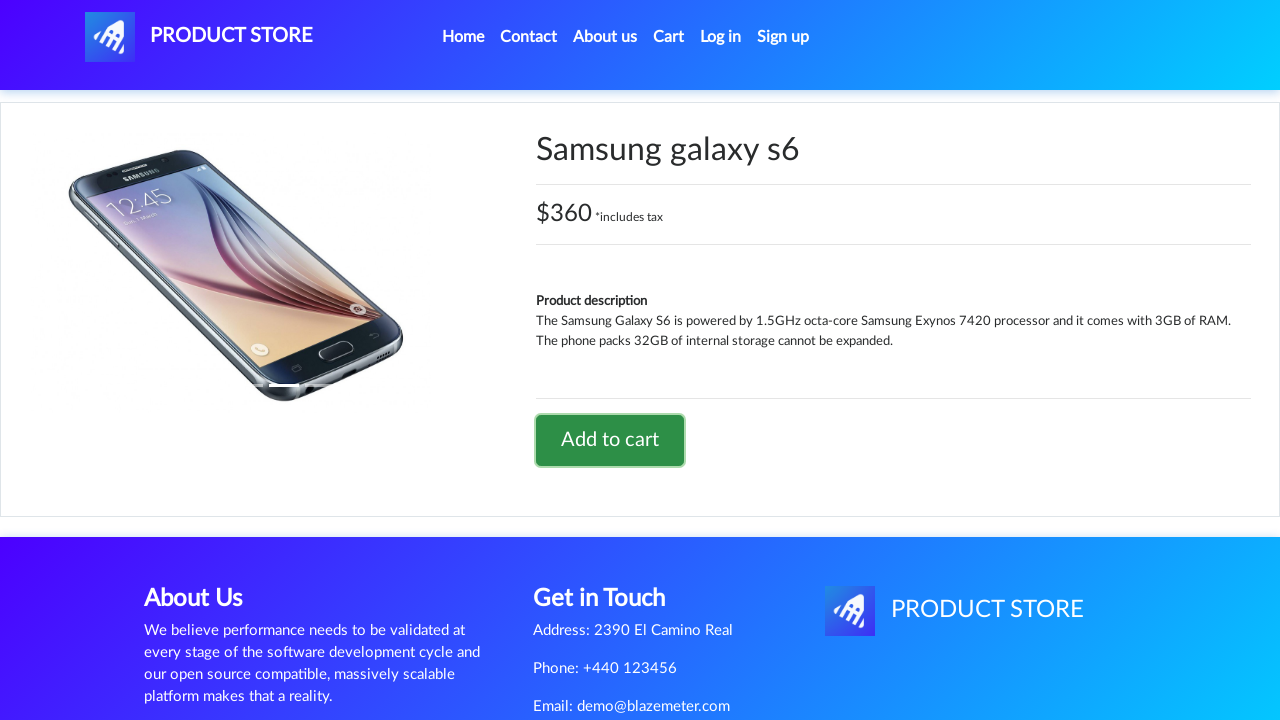